Tests that new items are appended to the bottom of the todo list by creating 3 items

Starting URL: https://demo.playwright.dev/todomvc

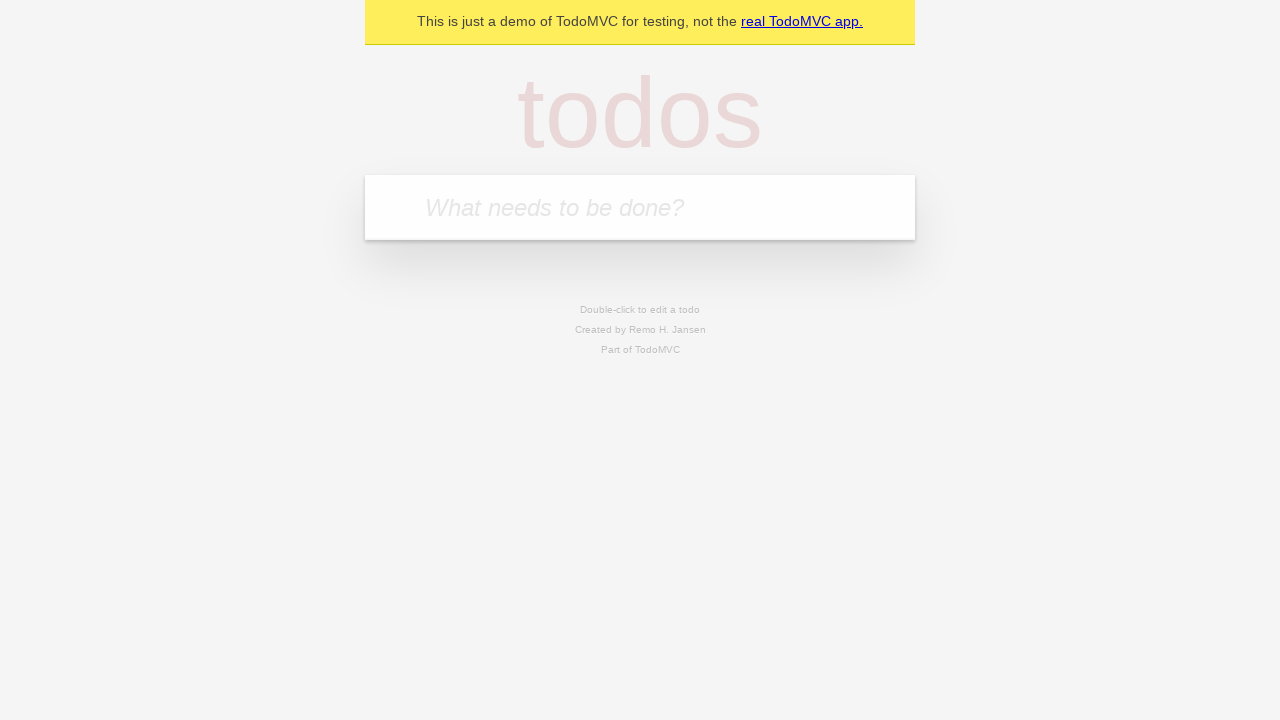

Filled new todo input with 'buy some cheese' on .new-todo
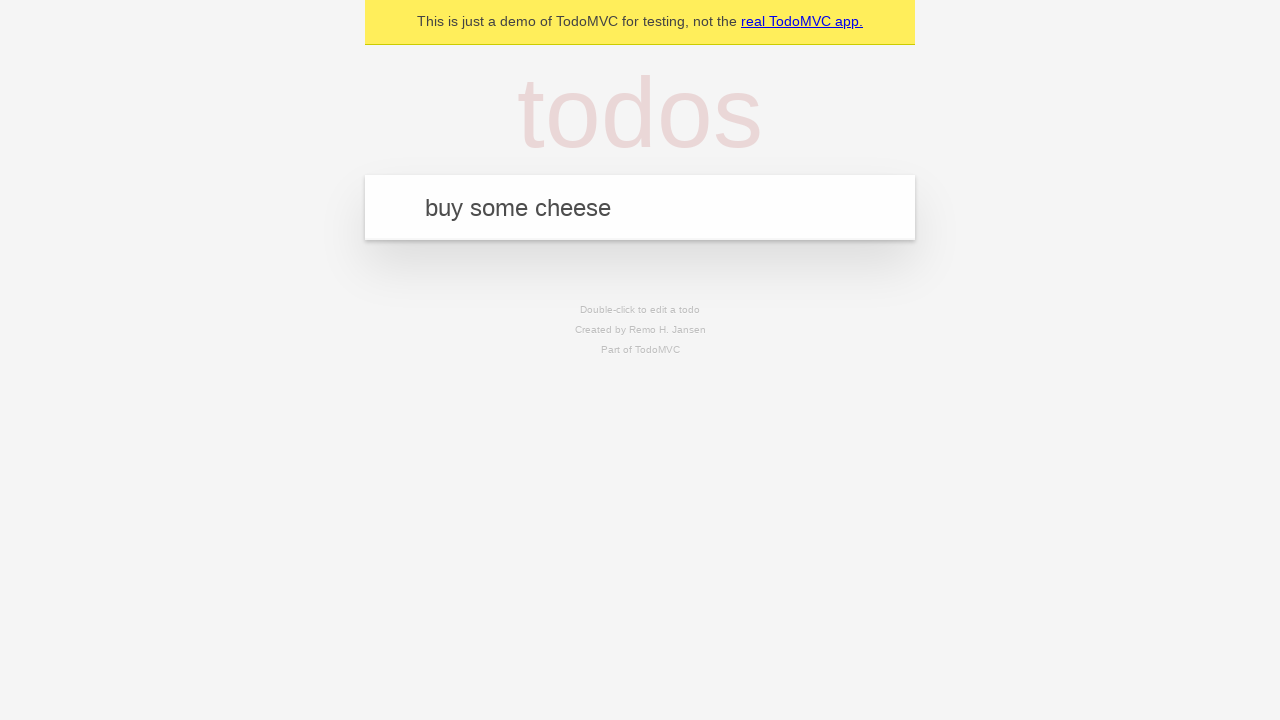

Pressed Enter to create first todo item on .new-todo
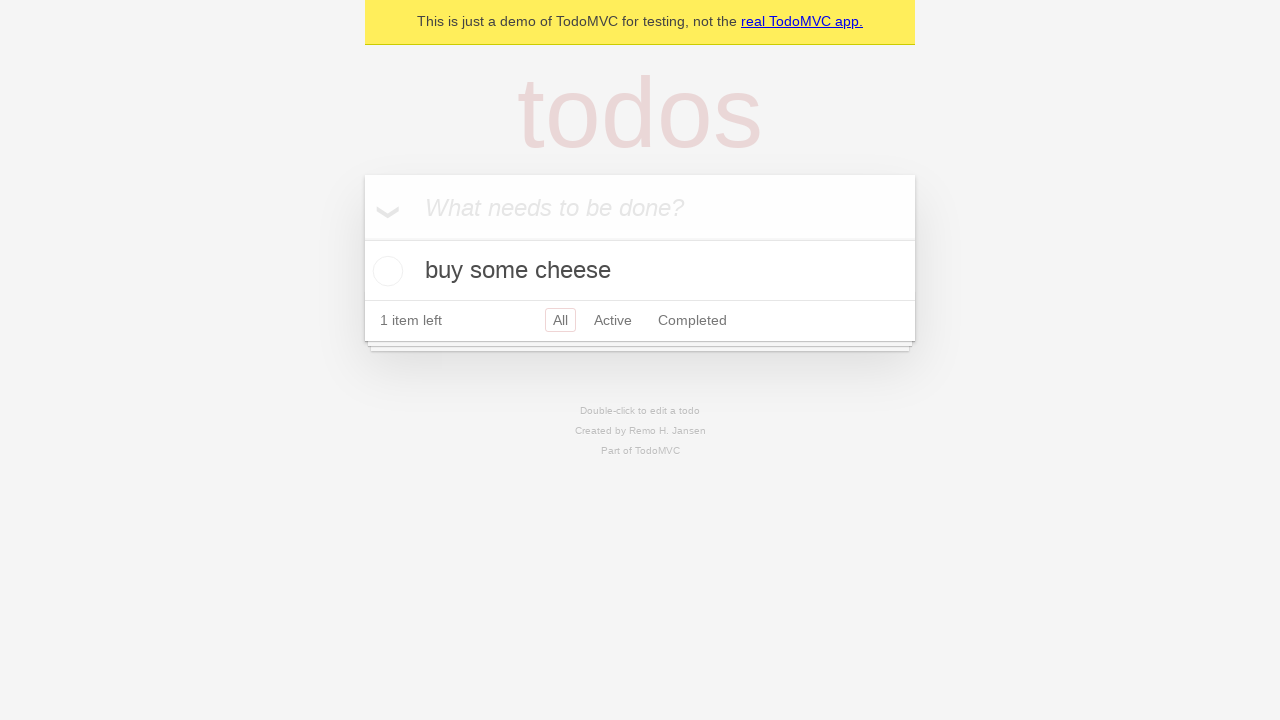

Filled new todo input with 'feed the cat' on .new-todo
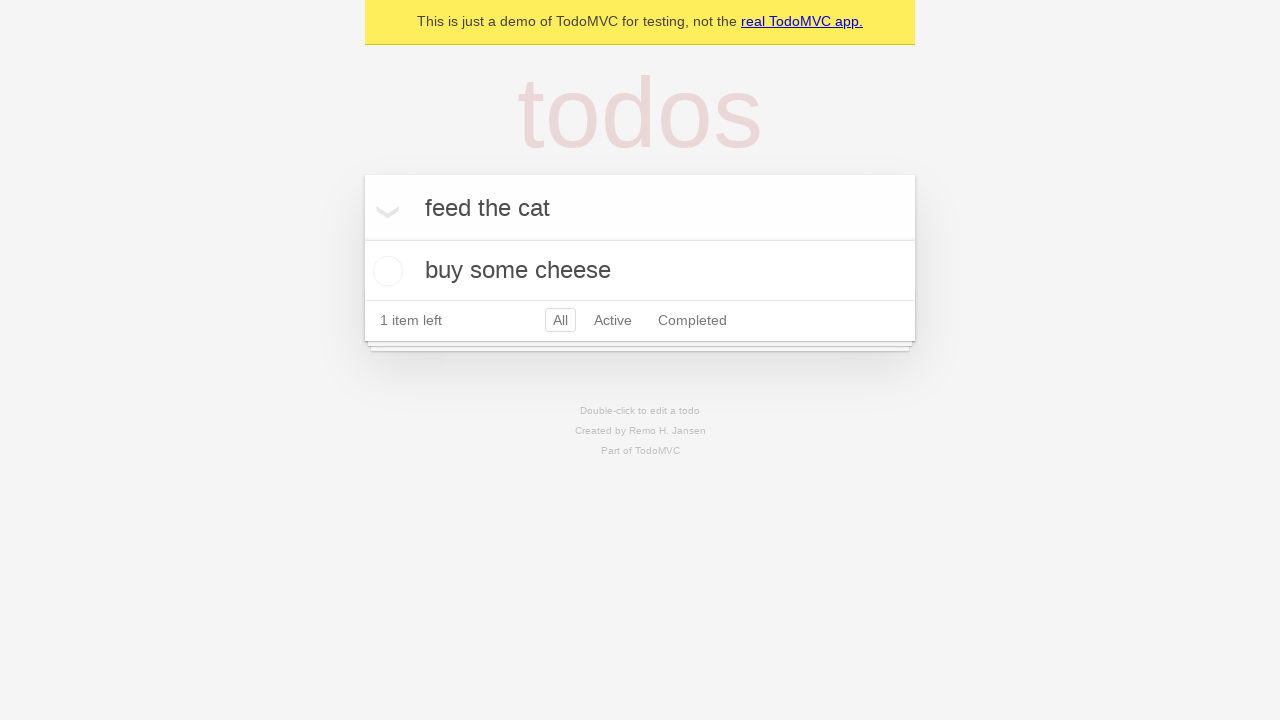

Pressed Enter to create second todo item on .new-todo
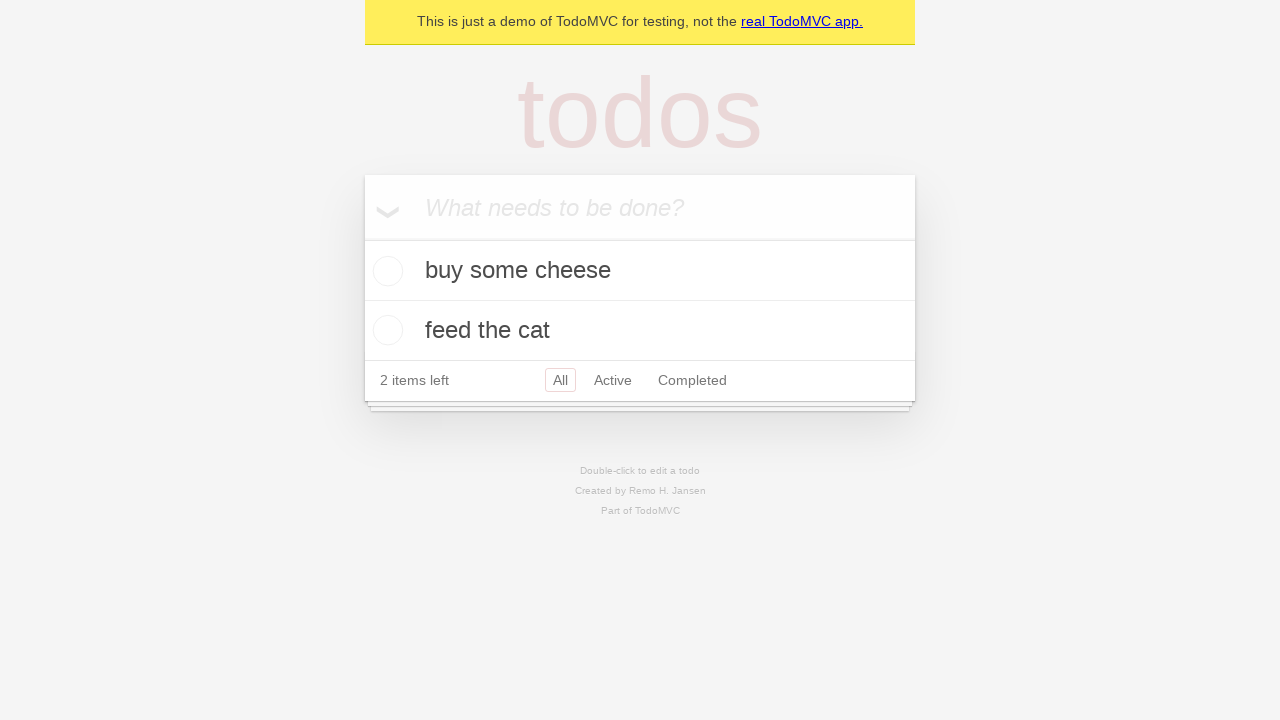

Filled new todo input with 'book a doctors appointment' on .new-todo
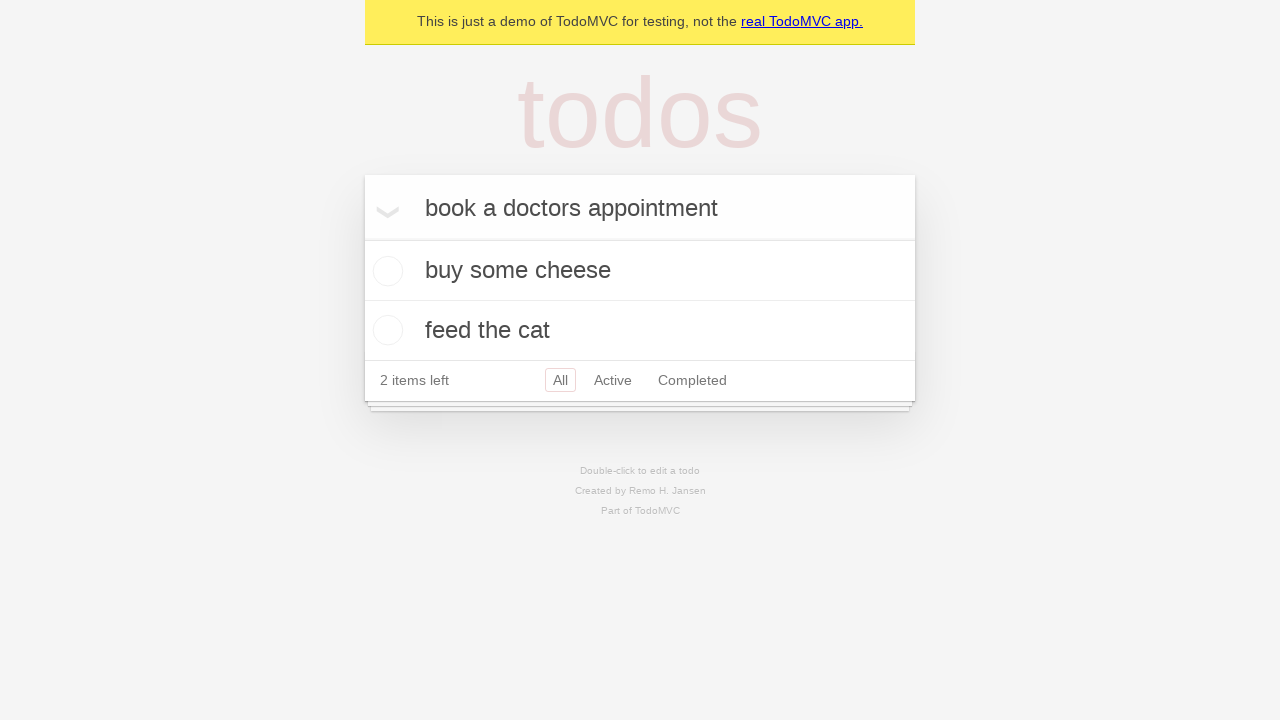

Pressed Enter to create third todo item on .new-todo
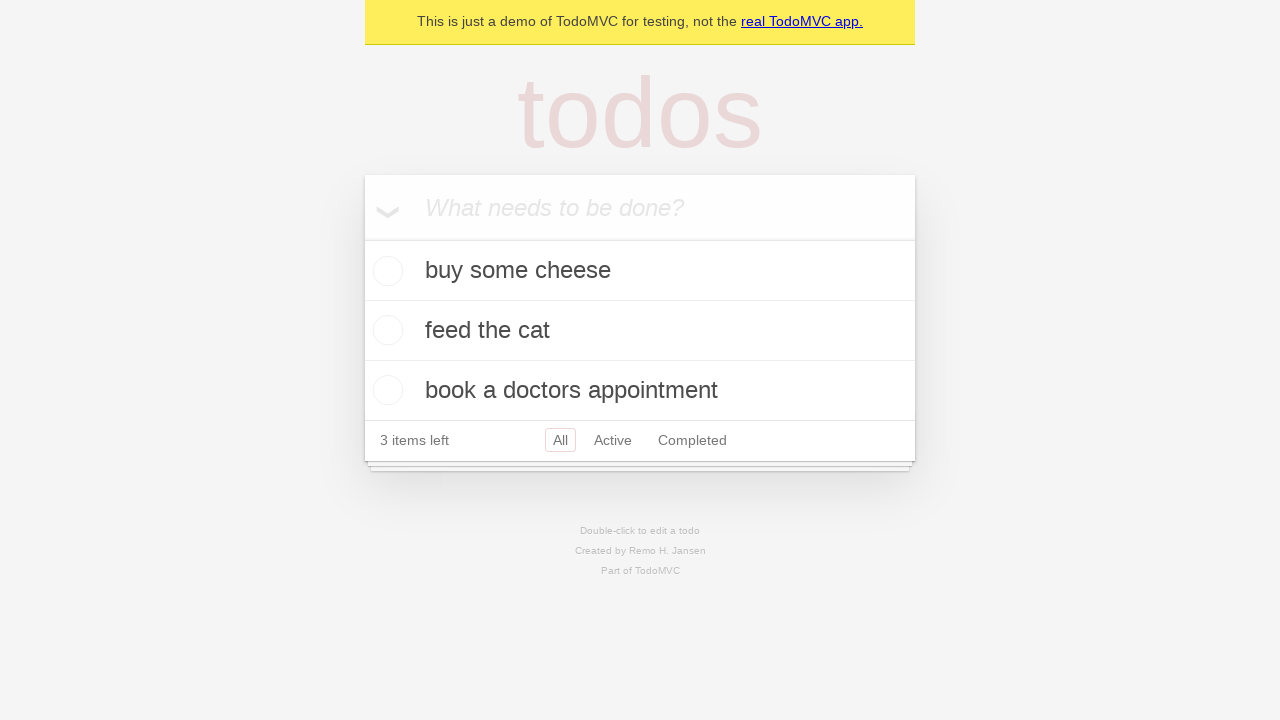

Waited for todo counter to appear, confirming all 3 items were added to the list
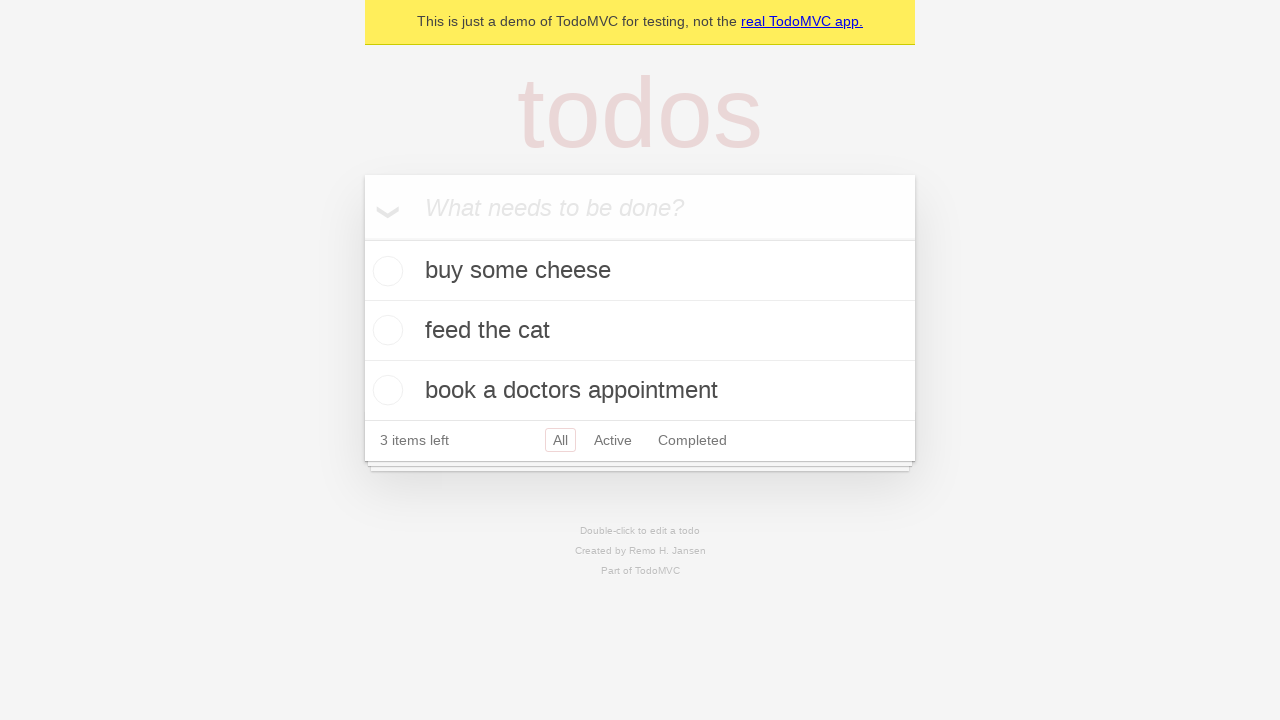

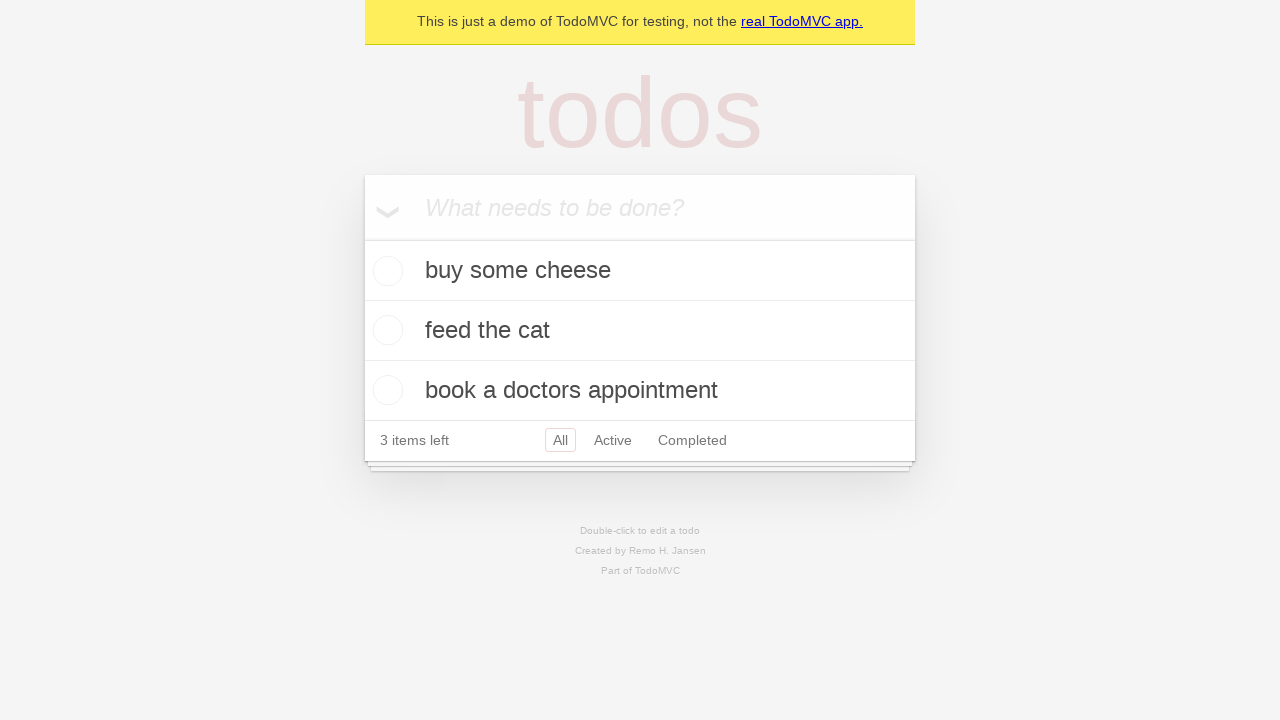